Locates and clicks the Info button on the buttons test page

Starting URL: https://formy-project.herokuapp.com/buttons

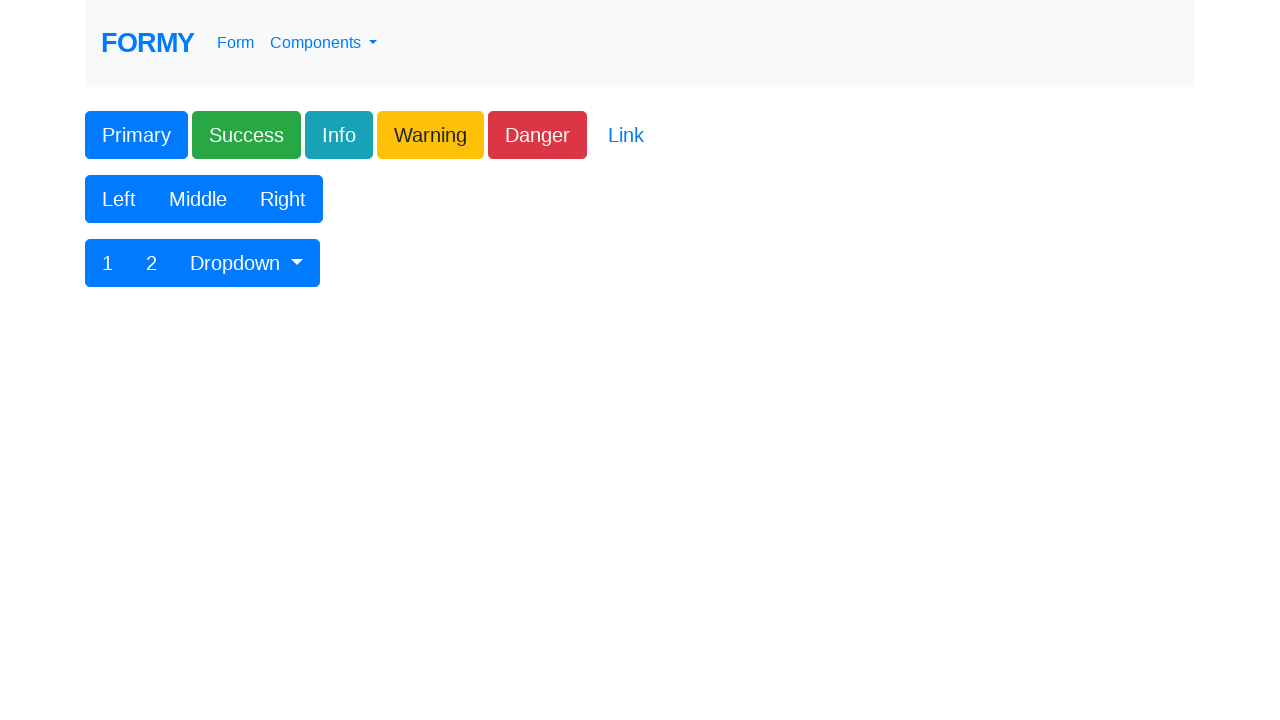

Navigated to buttons test page
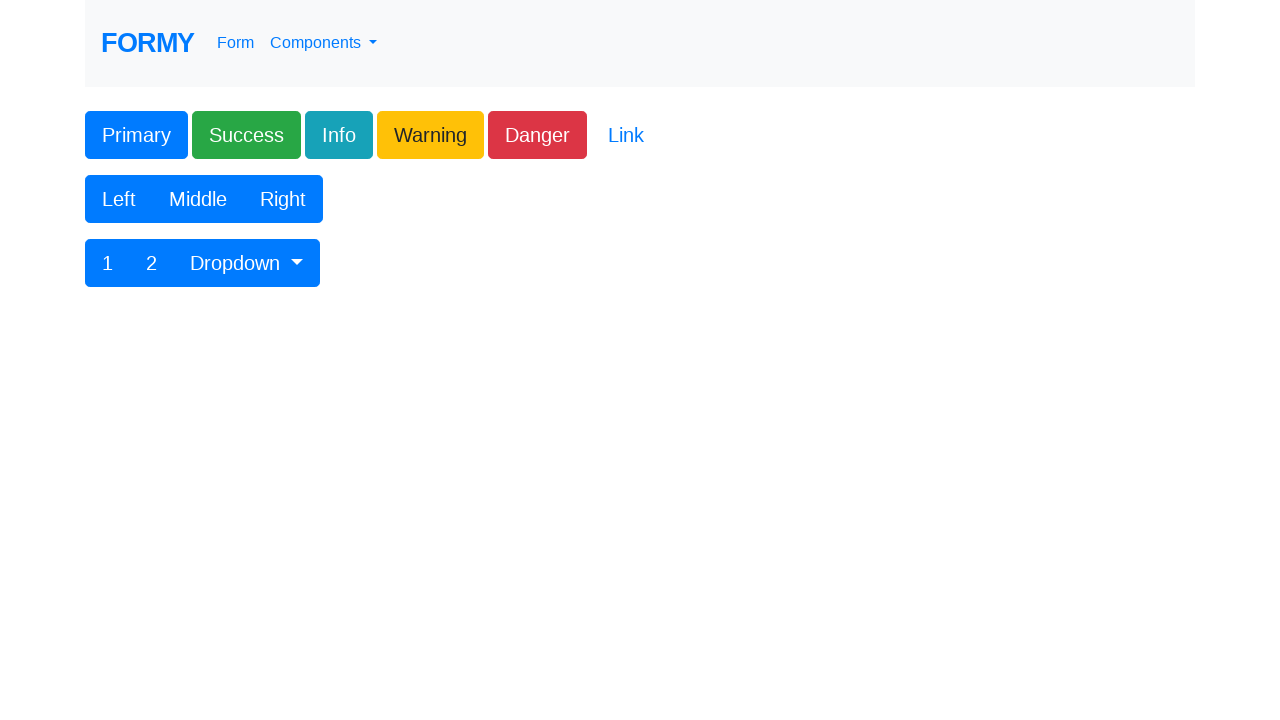

Clicked Info button at (339, 135) on .btn.btn-lg.btn-info
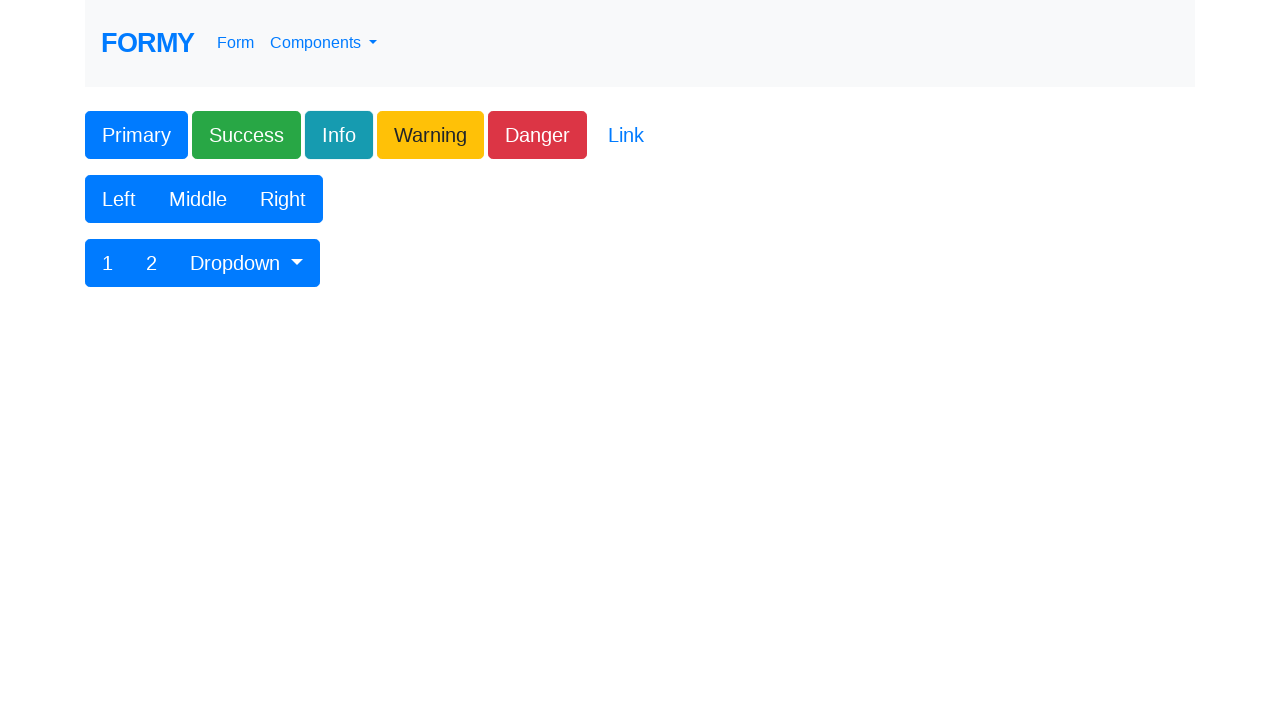

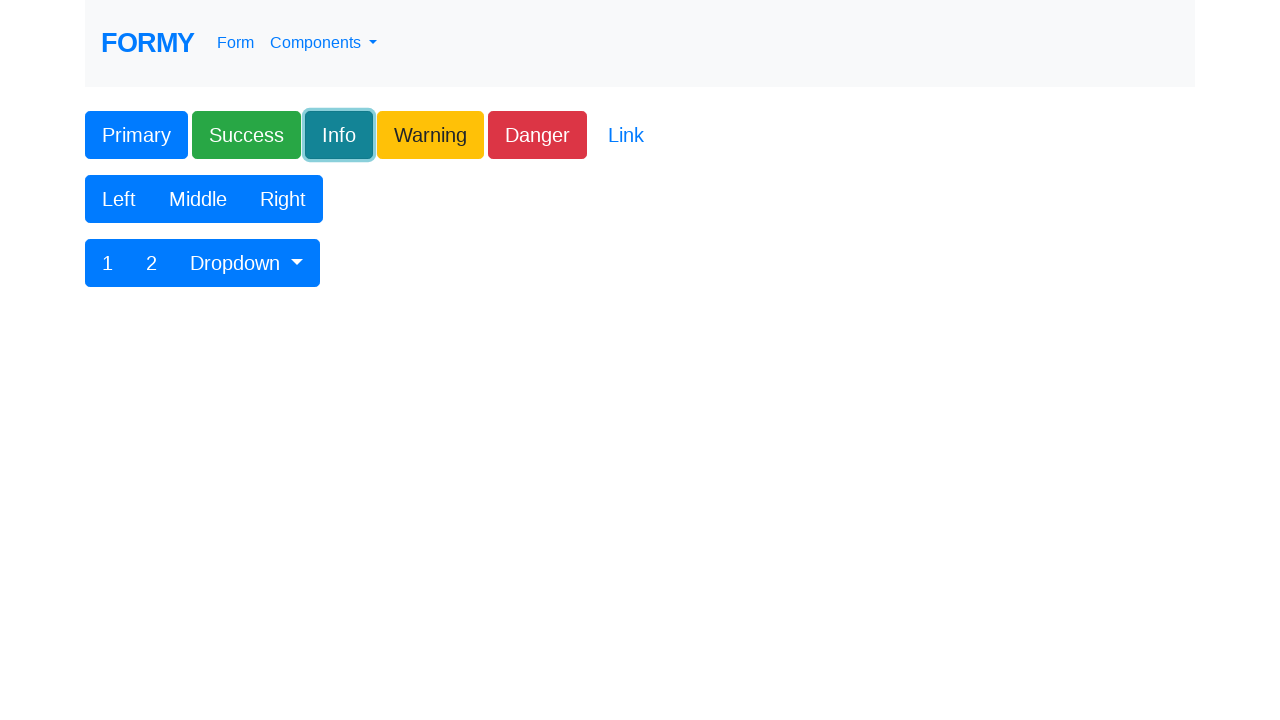